Tests alert handling functionality by triggering a simple alert, reading its text, accepting it, and verifying the result

Starting URL: https://training-support.net/webelements/alerts

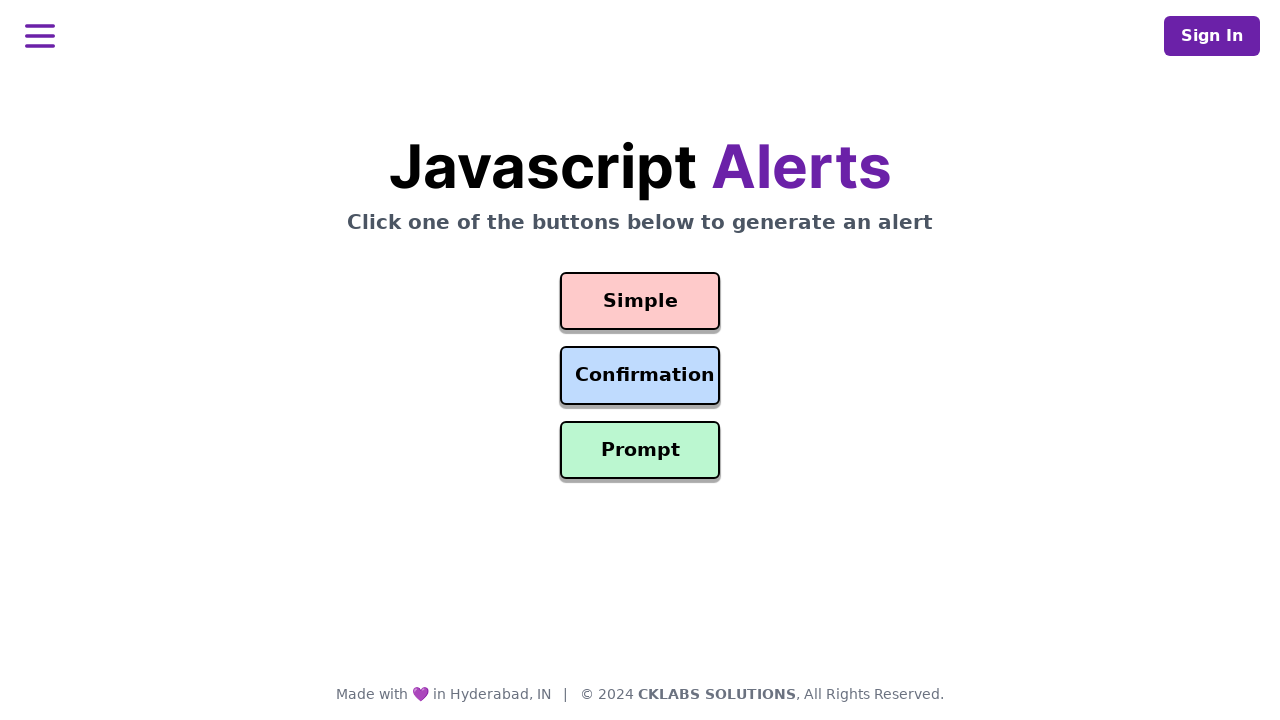

Clicked the simple alert button at (640, 301) on #simple
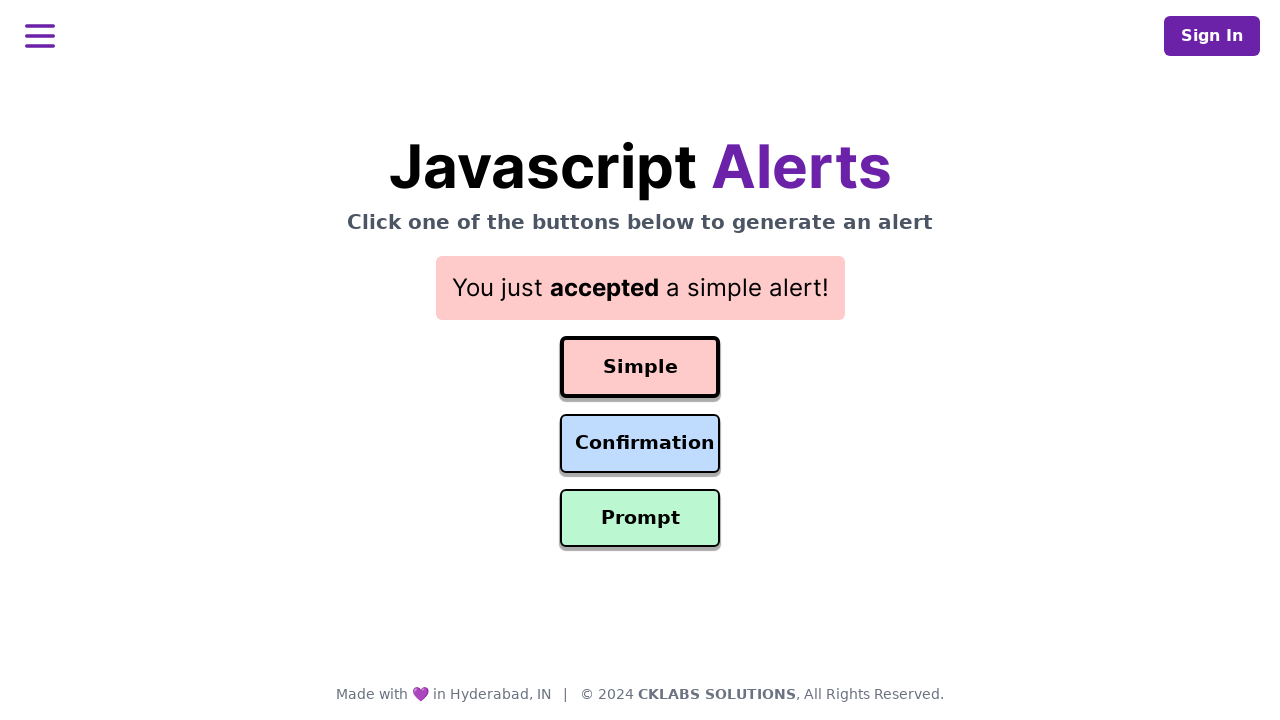

Set up dialog handler to accept alert
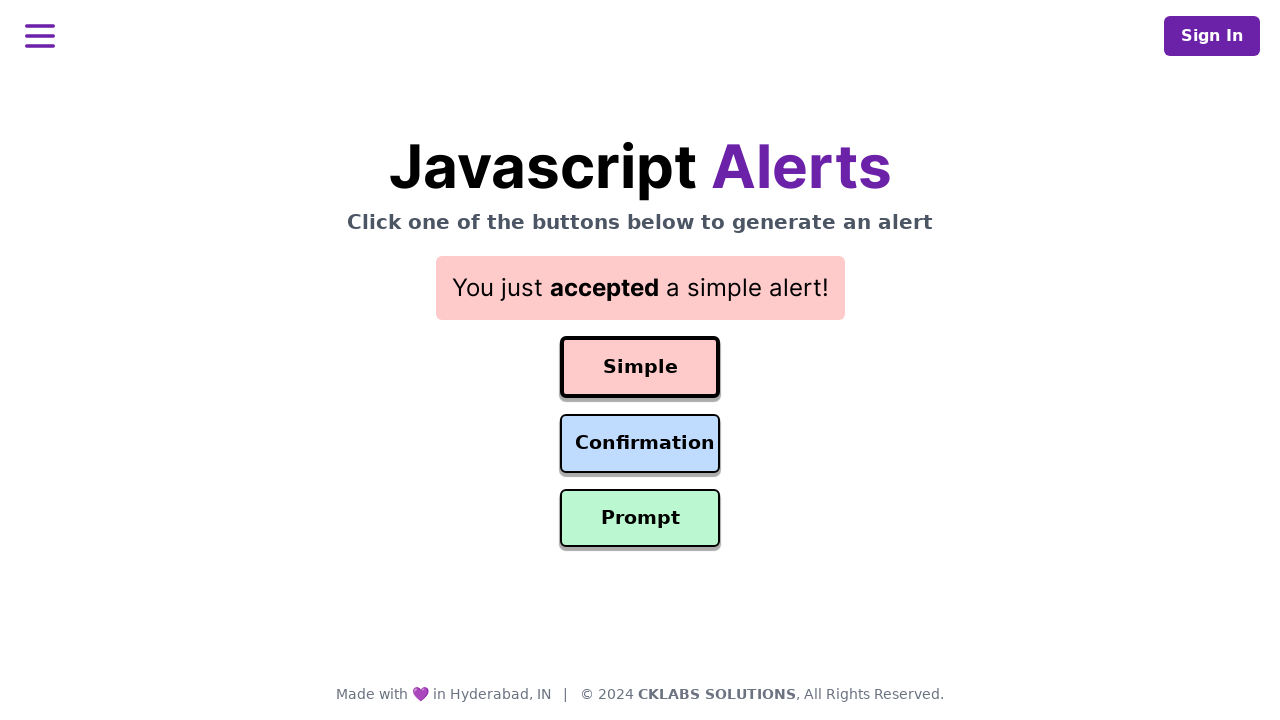

Alert was accepted and result text appeared
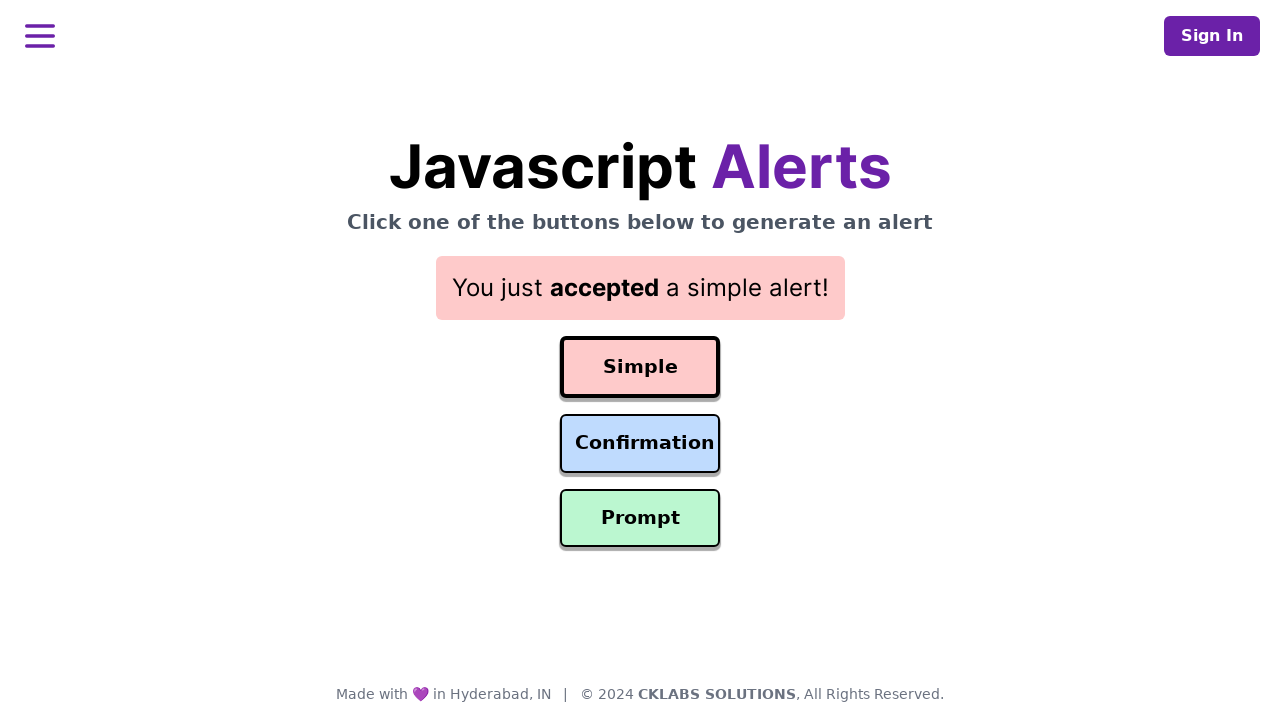

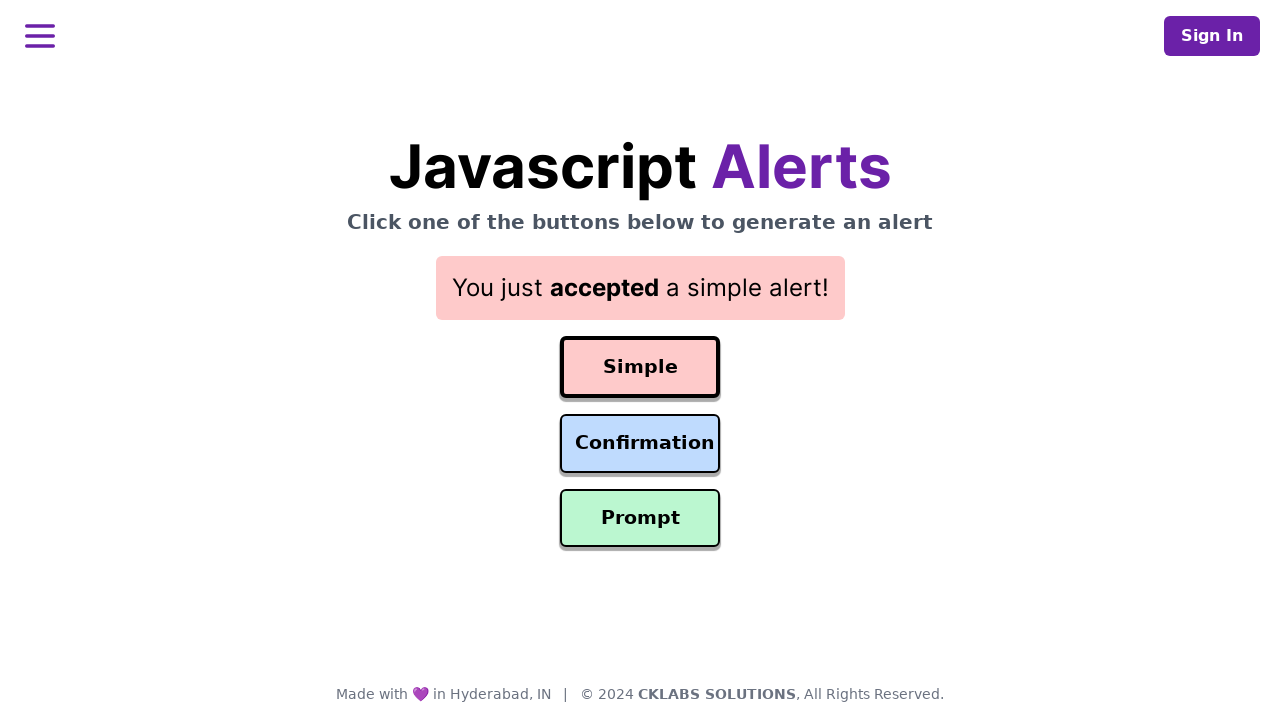